Tests that clicking the order button at the bottom of the scooter rental homepage navigates to the order page

Starting URL: https://qa-scooter.praktikum-services.ru/

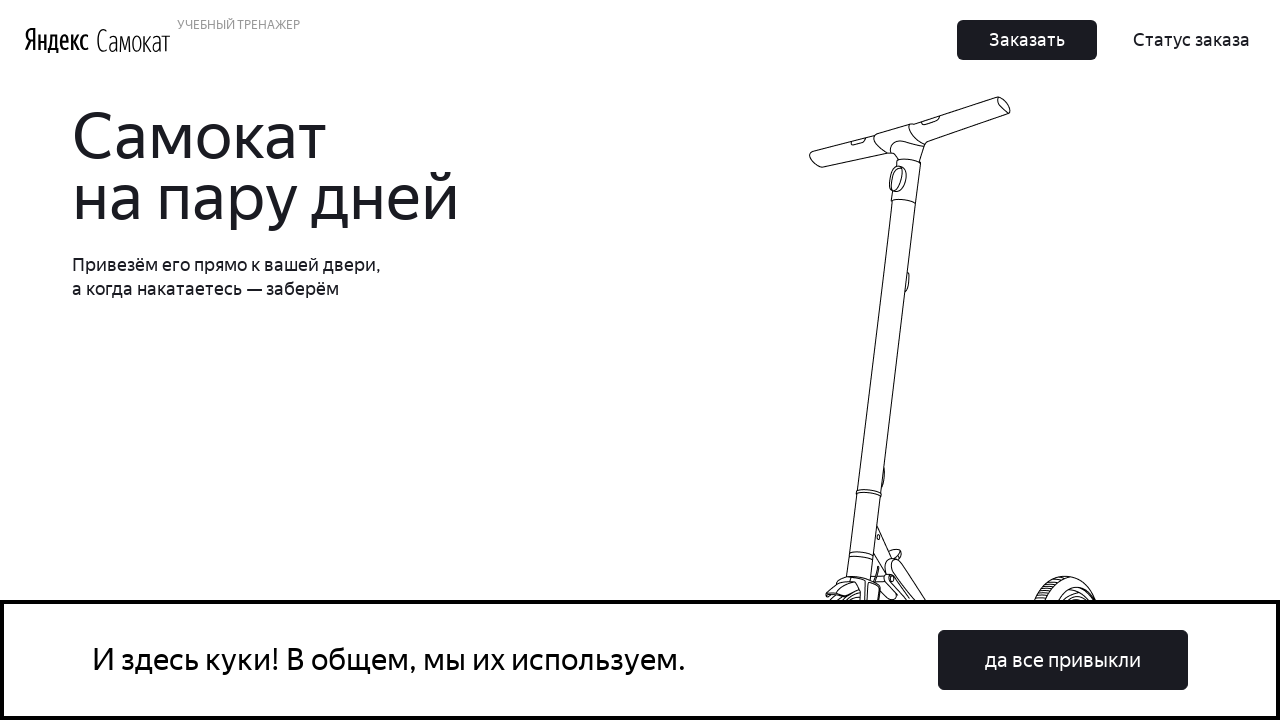

Clicked the order button at the bottom of the scooter rental homepage at (612, 361) on button.Button_Button__ra12g.Button_Middle__1CSJM >> nth=-1
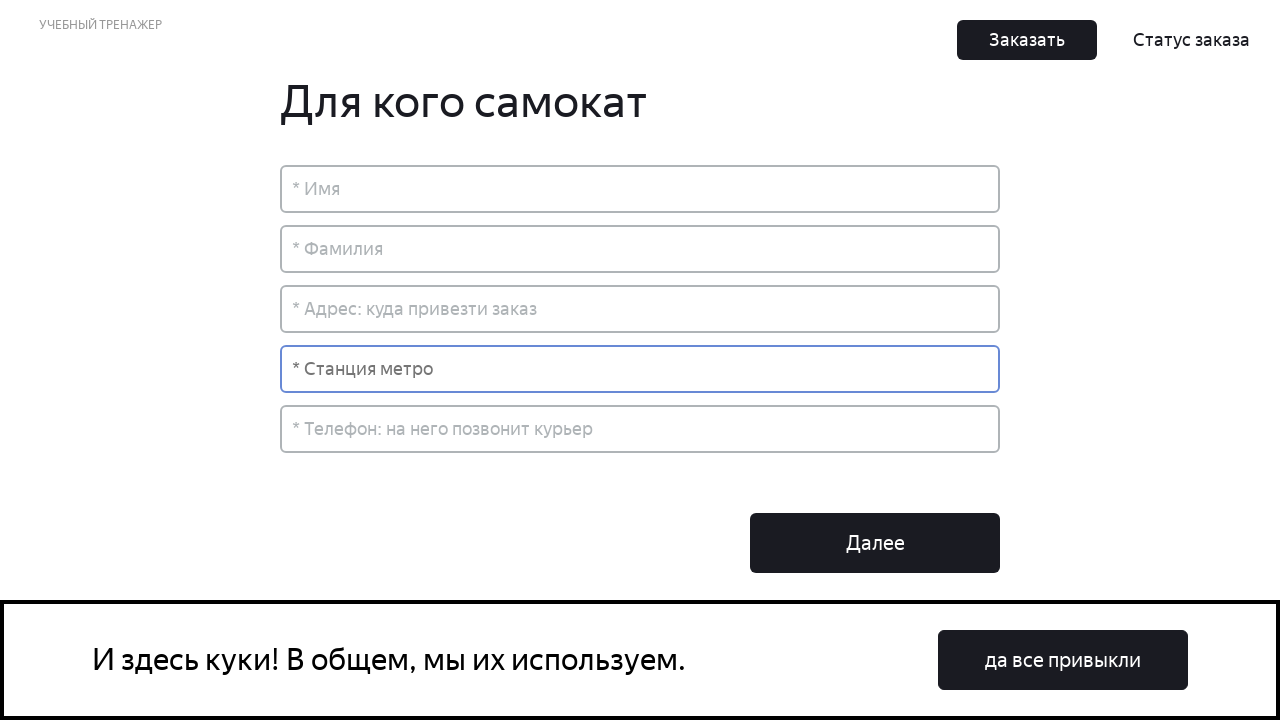

Waited for navigation to order page
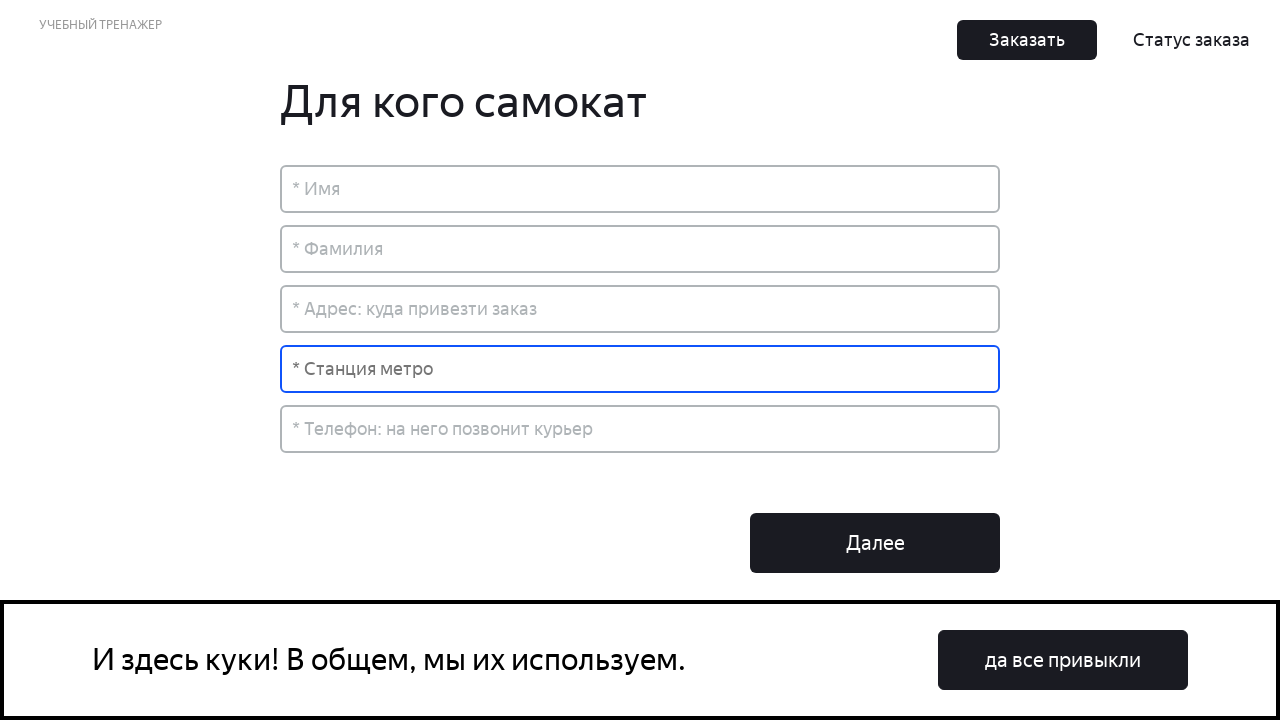

Verified that the current URL is the order page
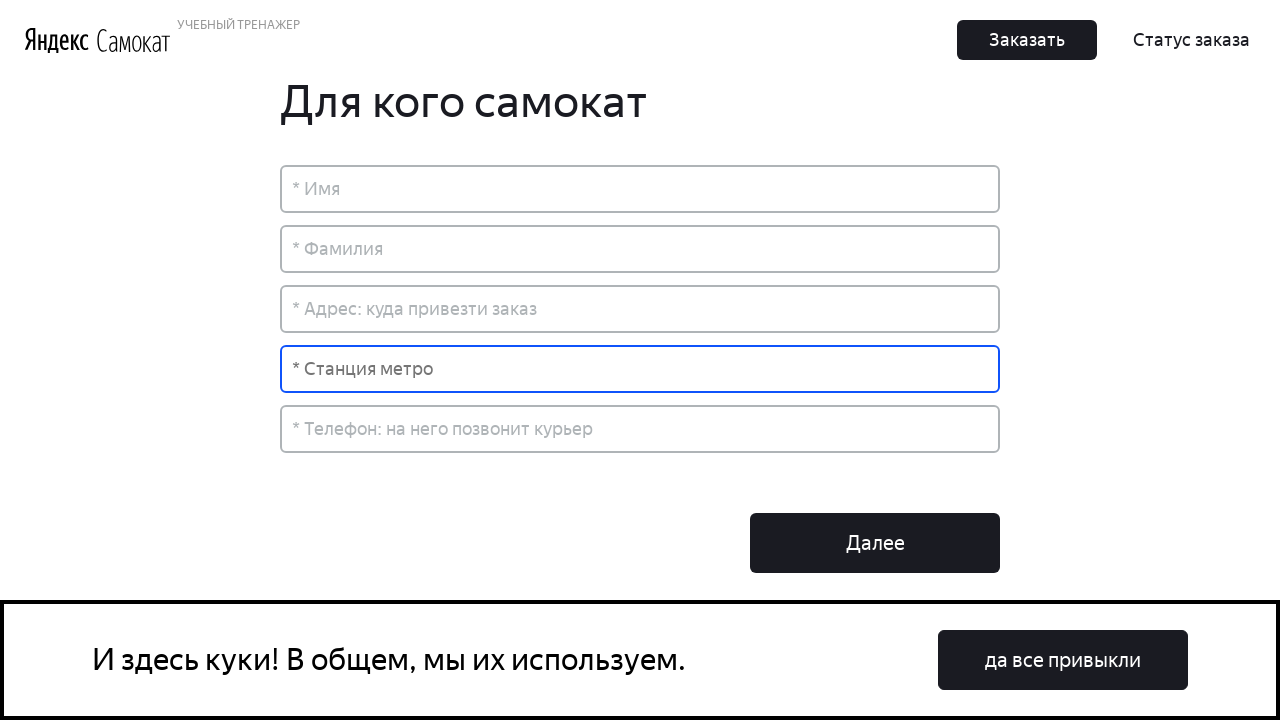

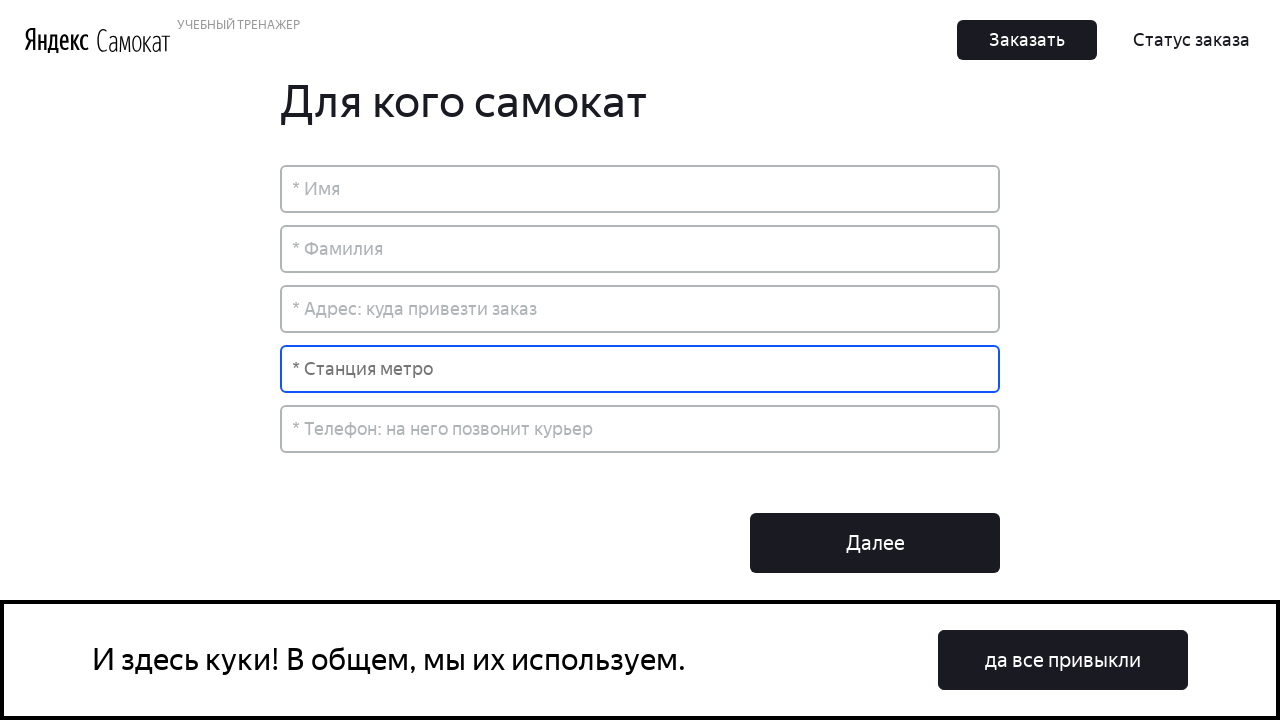